Tests file upload functionality by uploading a test file and verifying the uploaded filename is displayed correctly on the confirmation page.

Starting URL: https://the-internet.herokuapp.com/upload

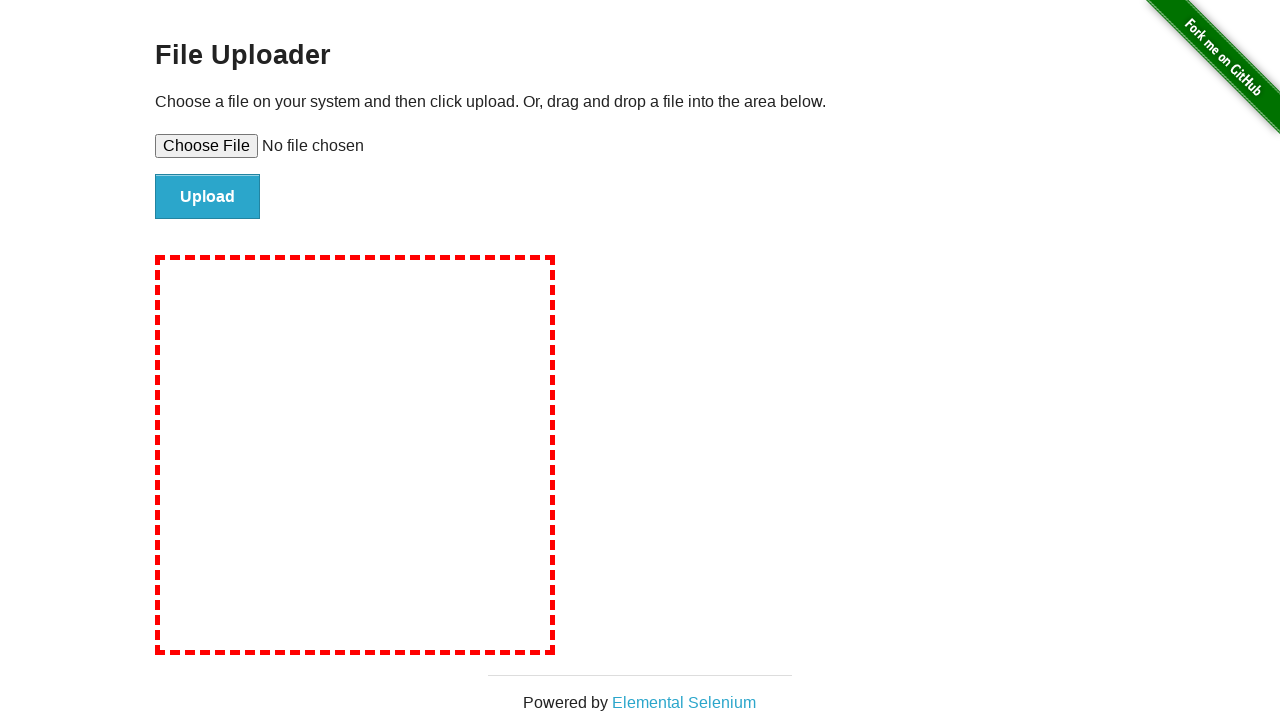

Created temporary test file for upload
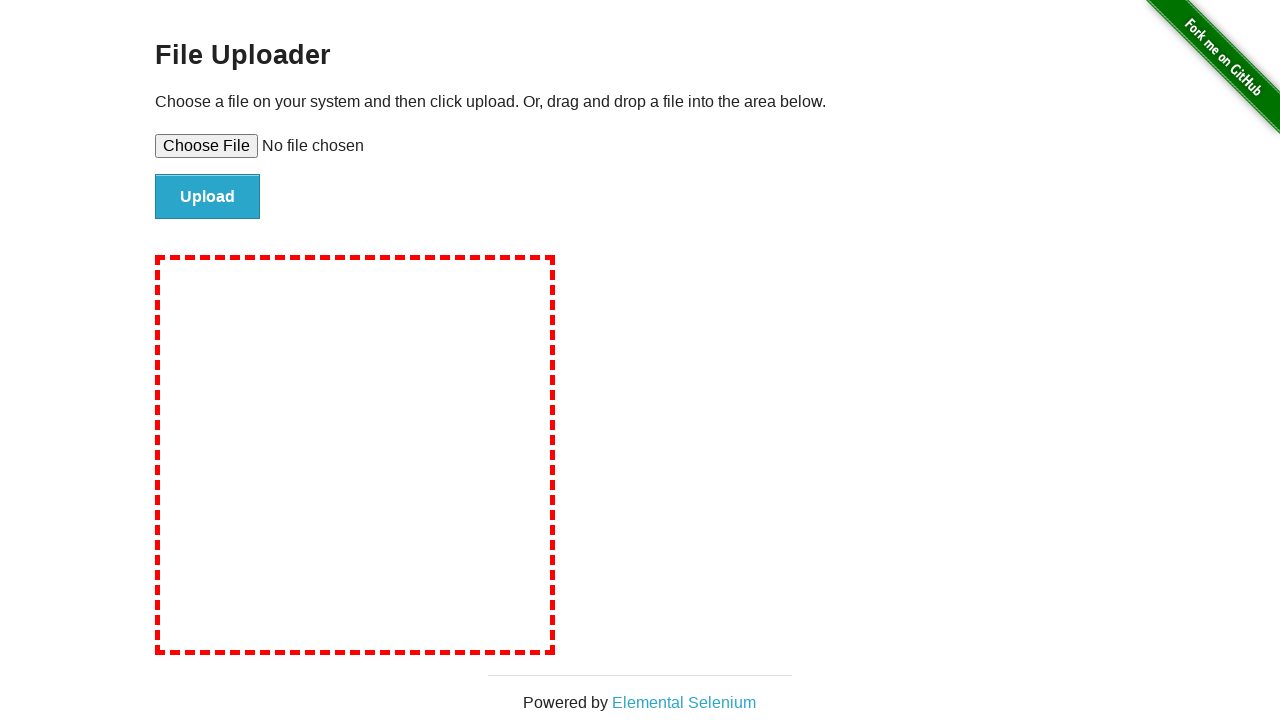

Set input file to test_upload_image.jpg
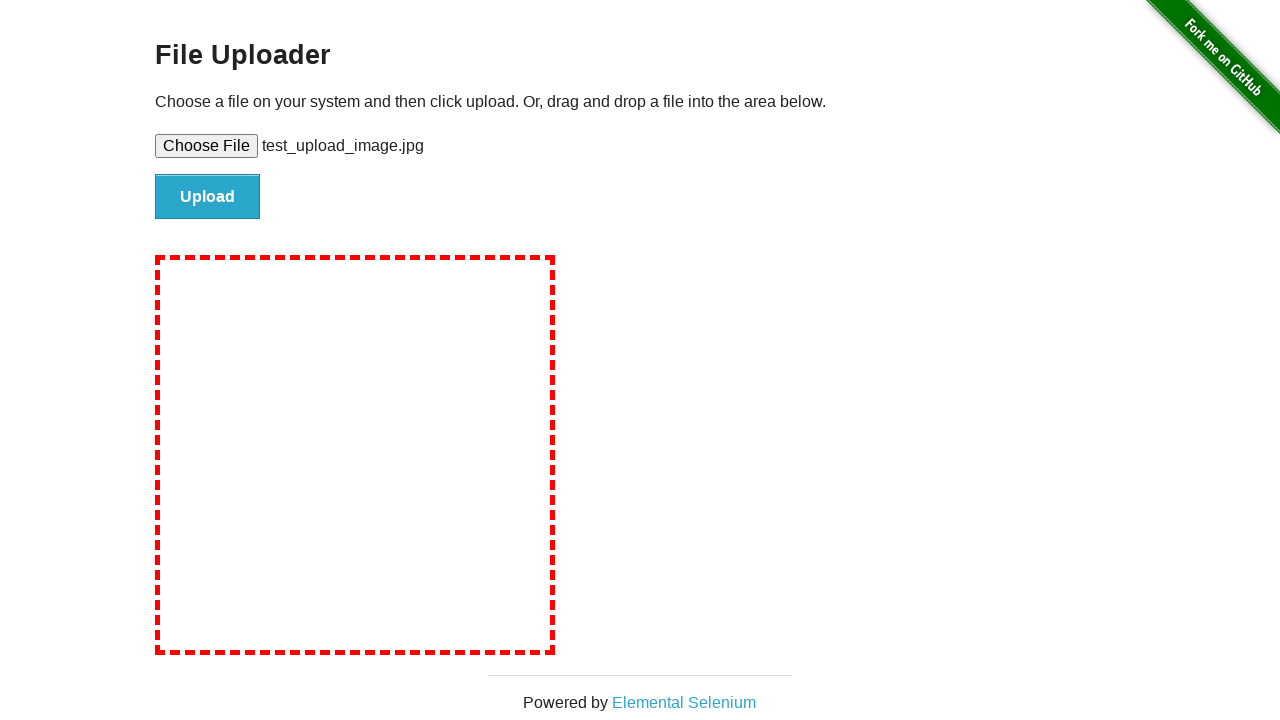

Clicked file submit button to upload file at (208, 197) on #file-submit
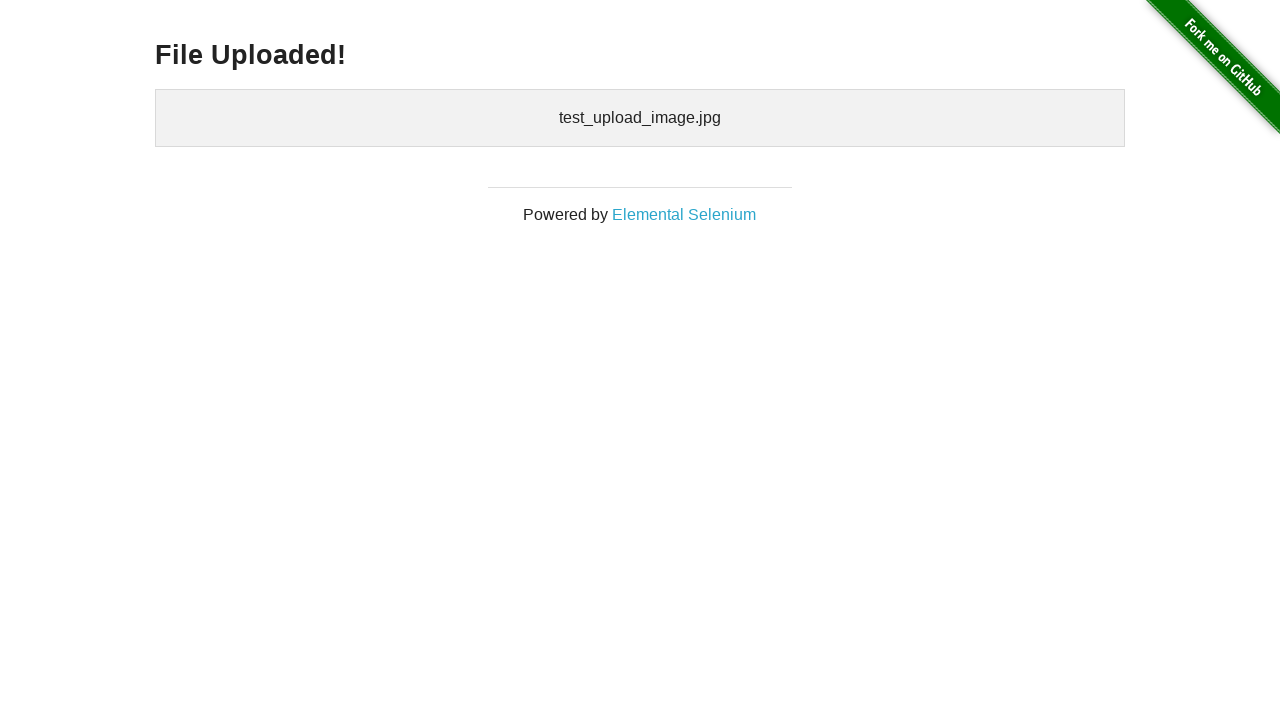

Verified uploaded filename is displayed on confirmation page
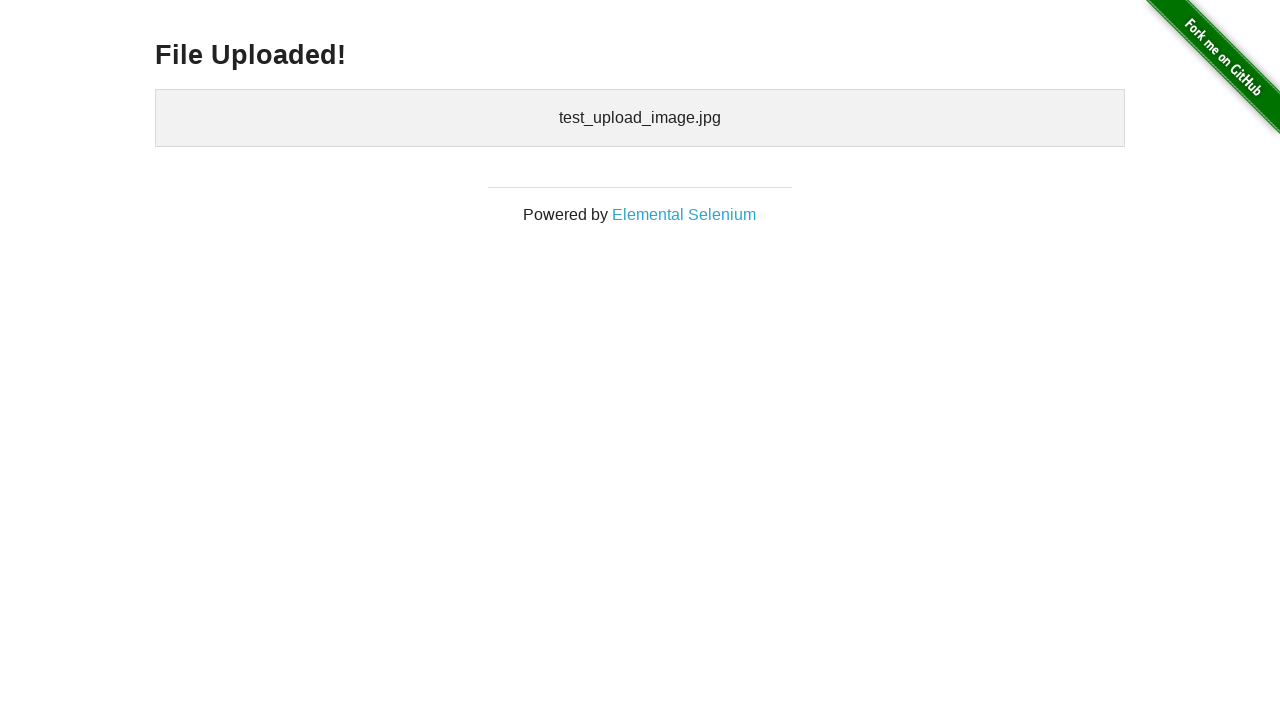

Cleaned up temporary test file
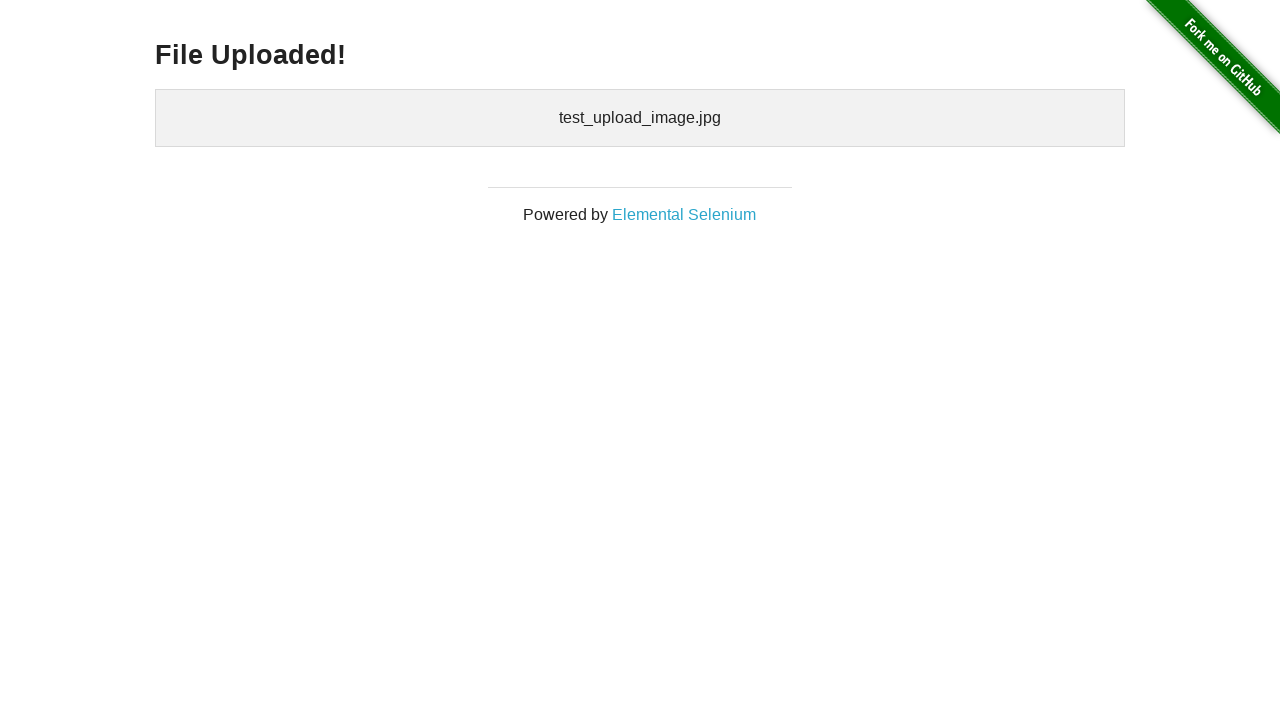

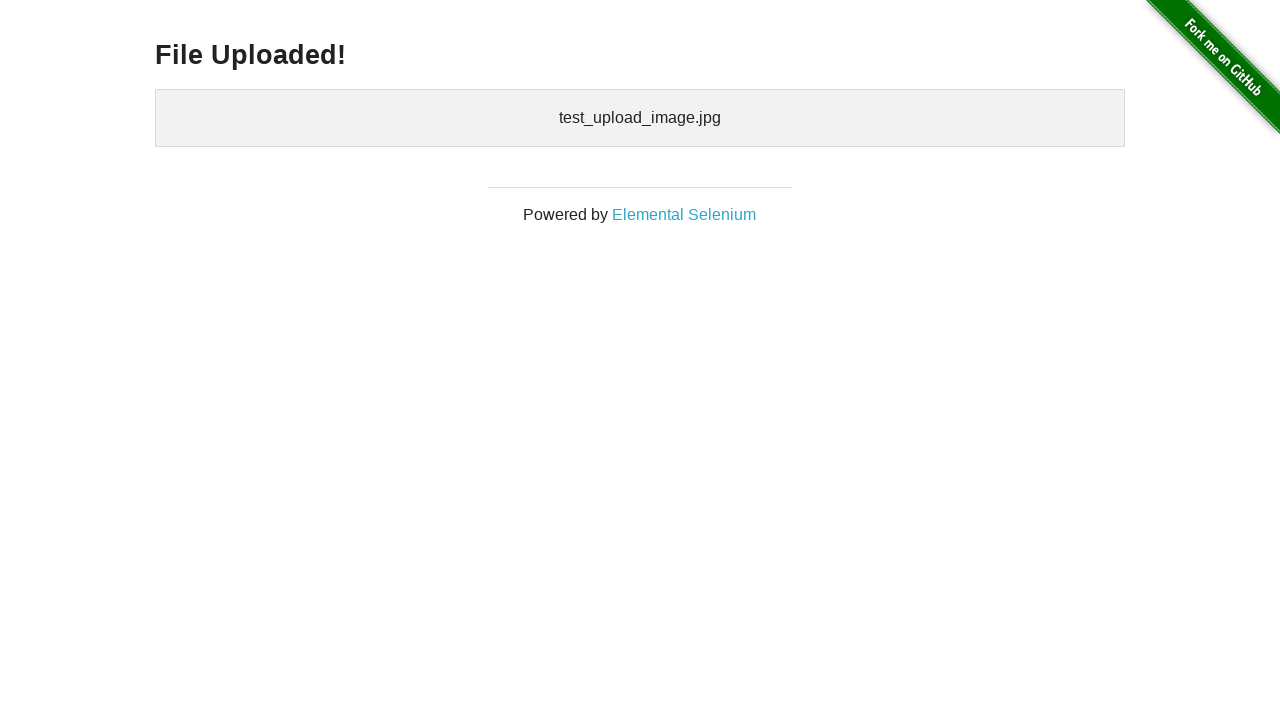